Navigates to BStack demo store, adds a product to cart, and verifies the cart displays the correct product

Starting URL: https://www.bstackdemo.com

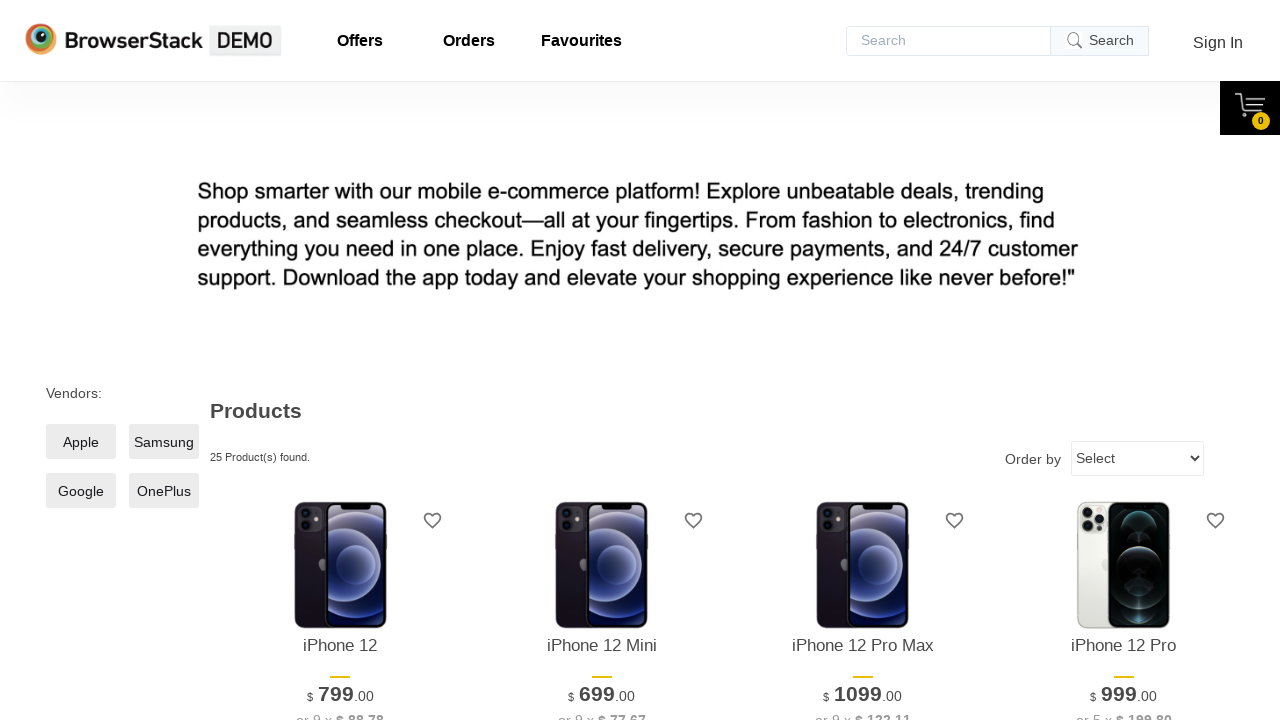

Waited for first product to load on BStack demo store
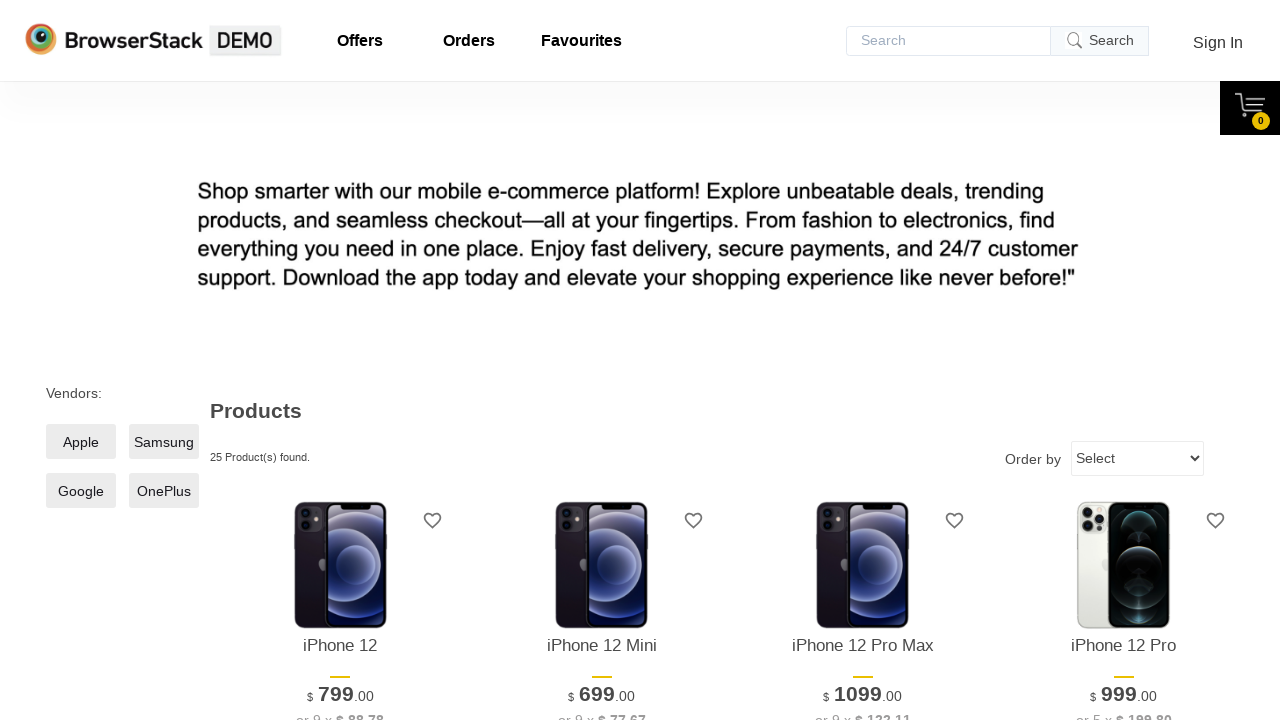

Clicked 'Add to Cart' button for first product at (340, 361) on xpath=//*[@id='1']/div[4]
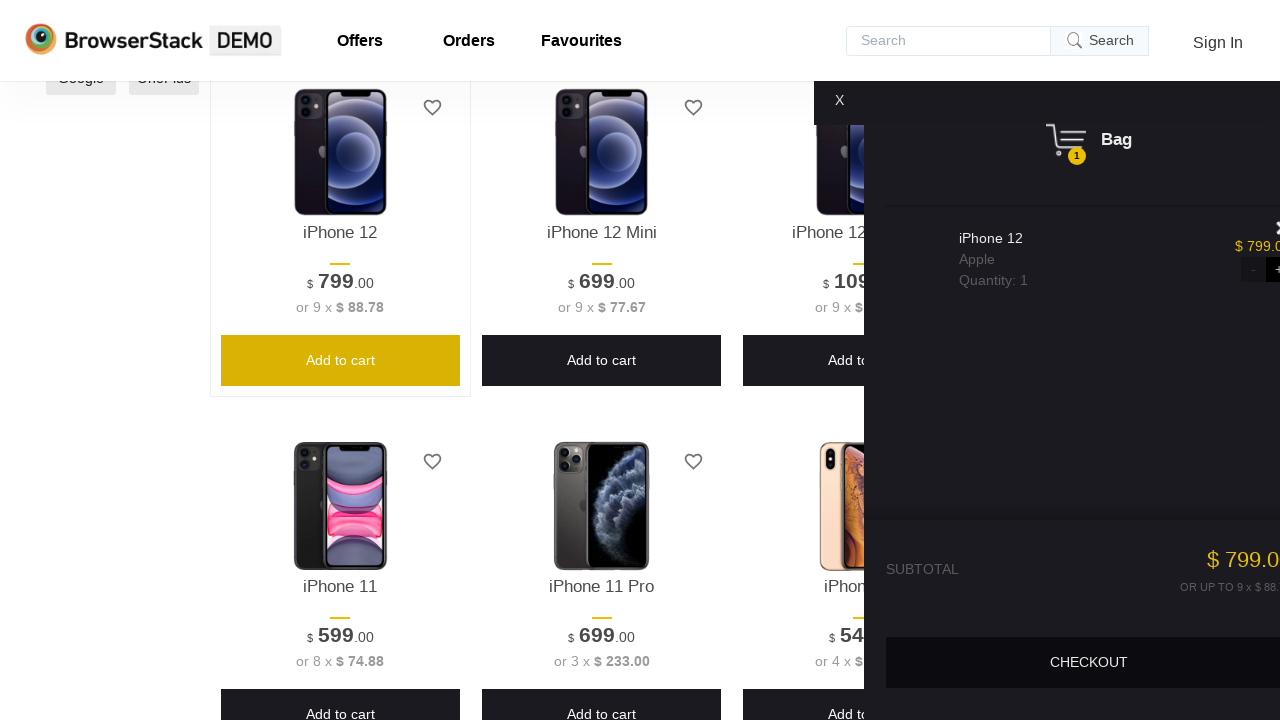

Cart content loaded and displayed with added product
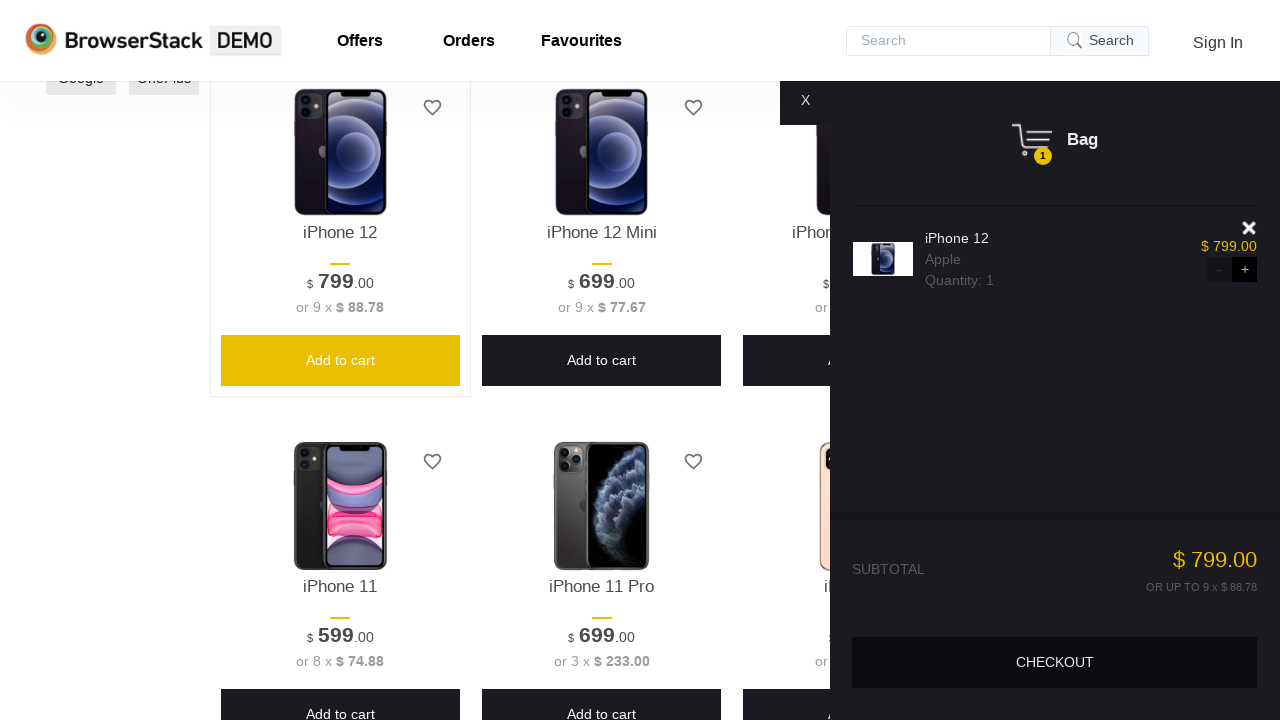

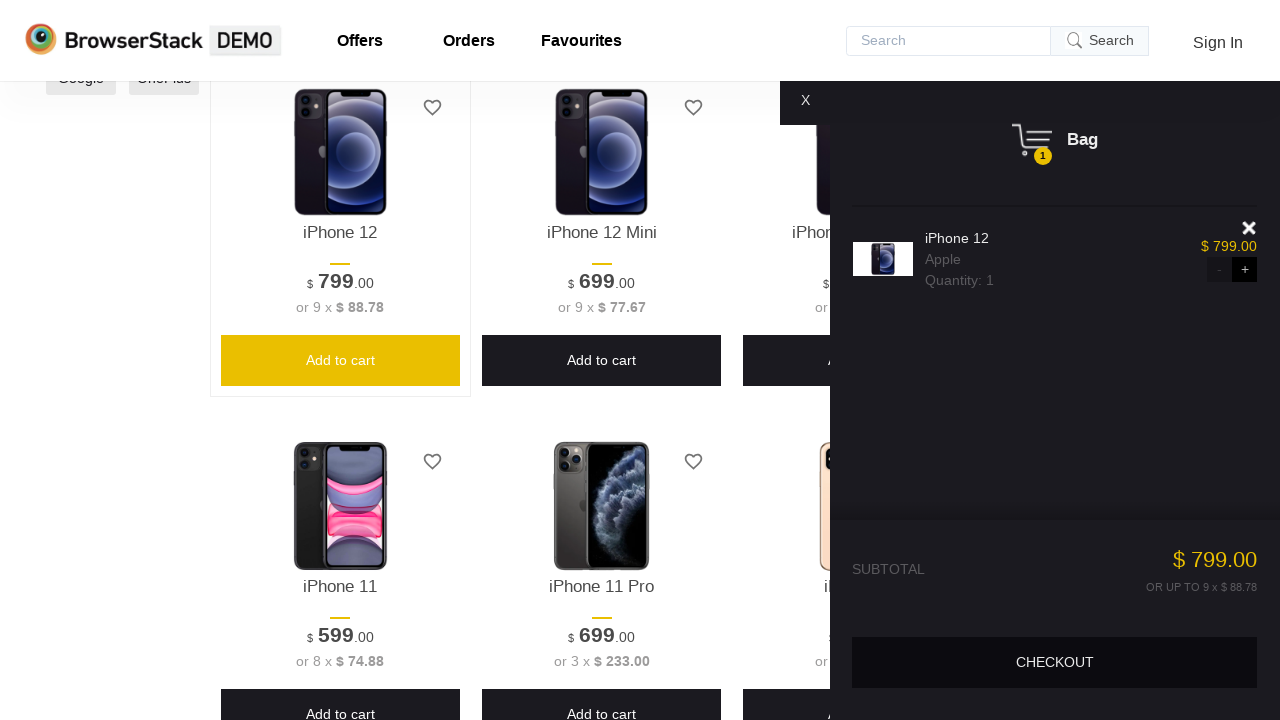